Tests login form validation by submitting with an empty username field and verifying the appropriate error message is displayed

Starting URL: https://www.saucedemo.com

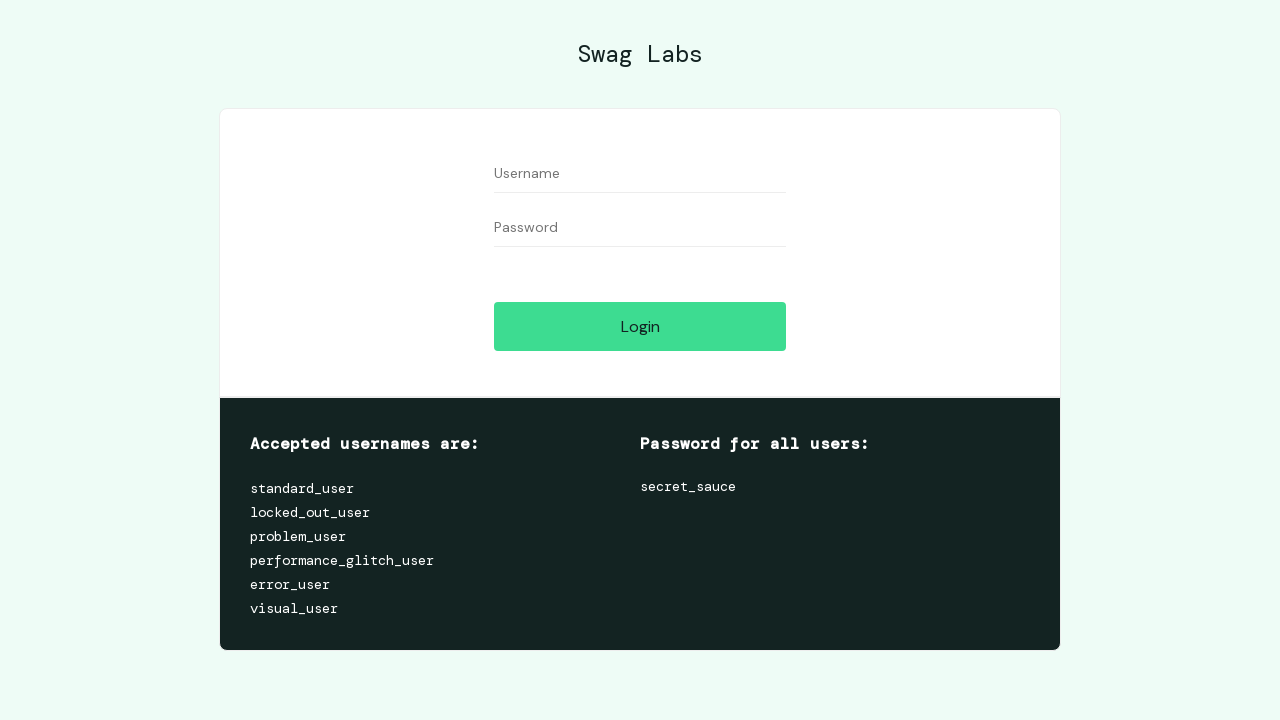

Navigated to Sauce Demo login page
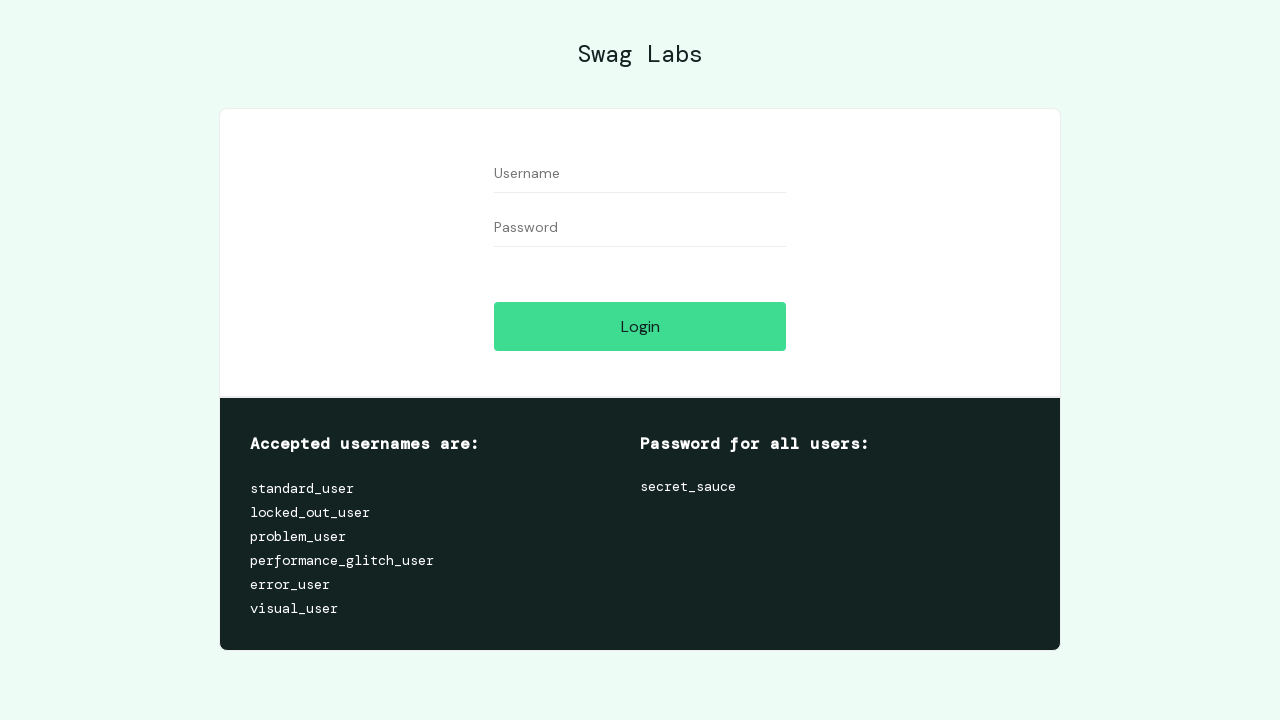

Left username field empty on input[name='user-name']
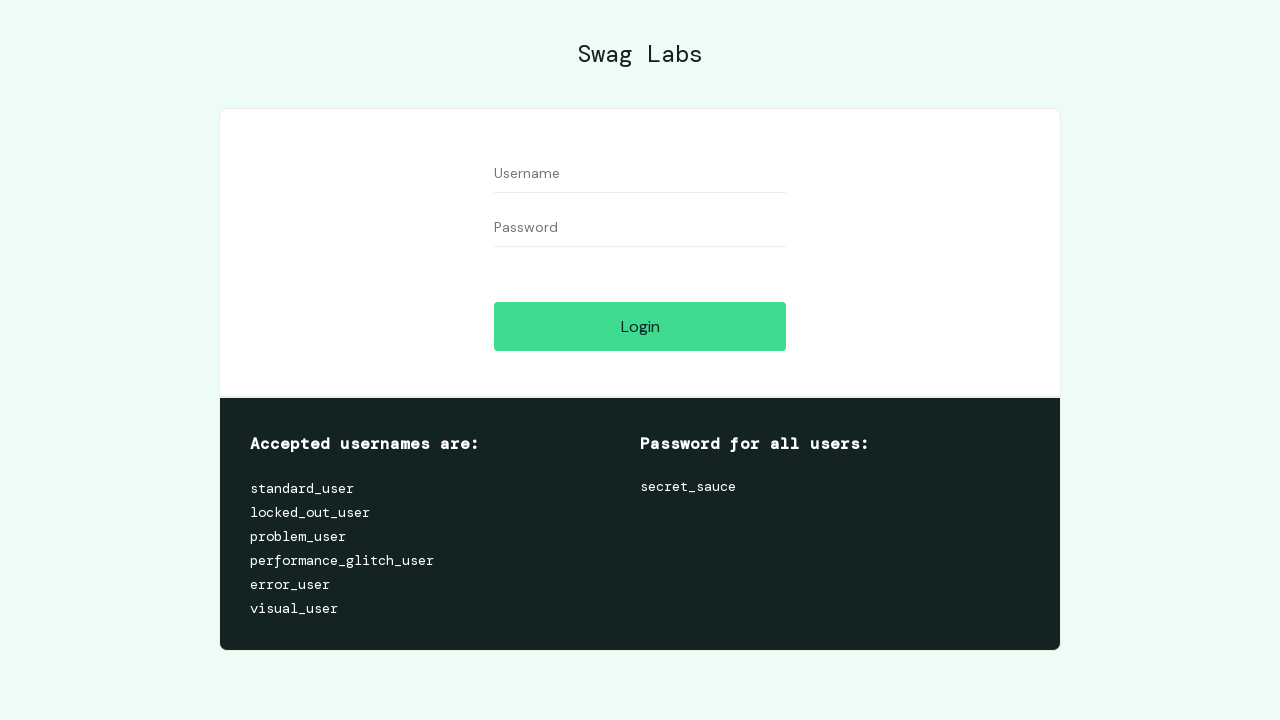

Filled password field with 'secret_sauce' on input[name='password']
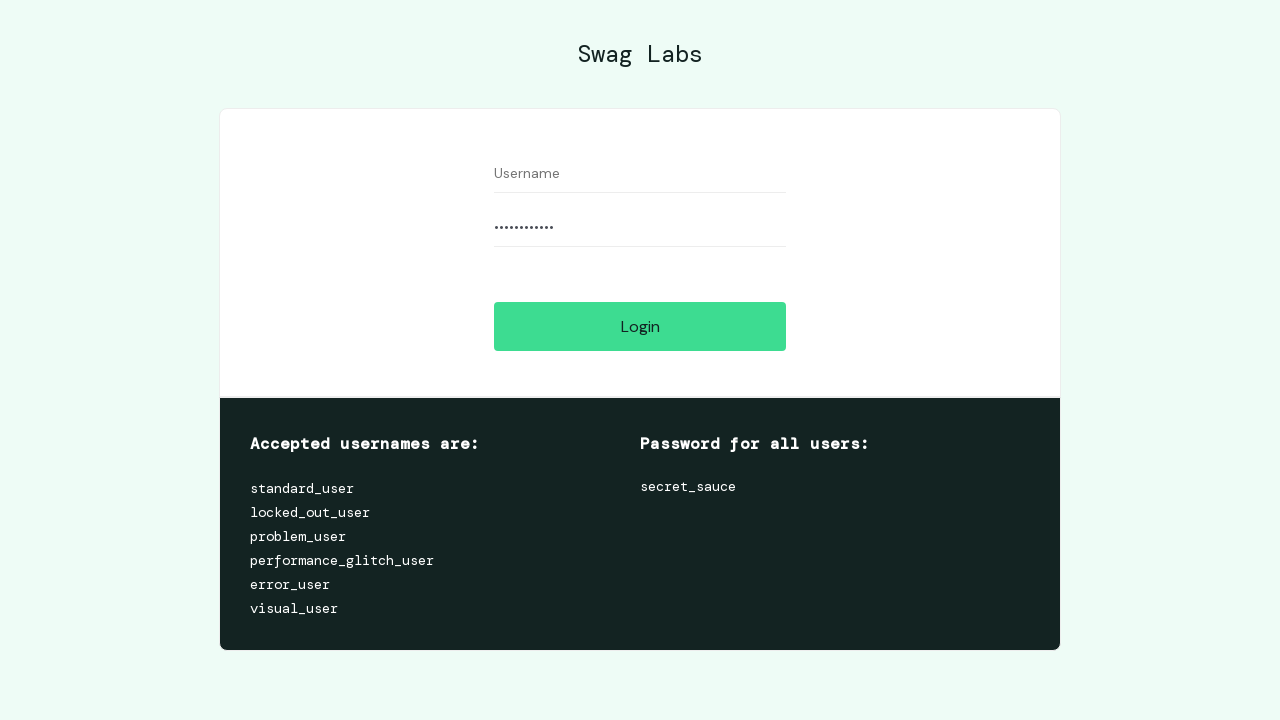

Clicked login button at (640, 326) on input[name='login-button']
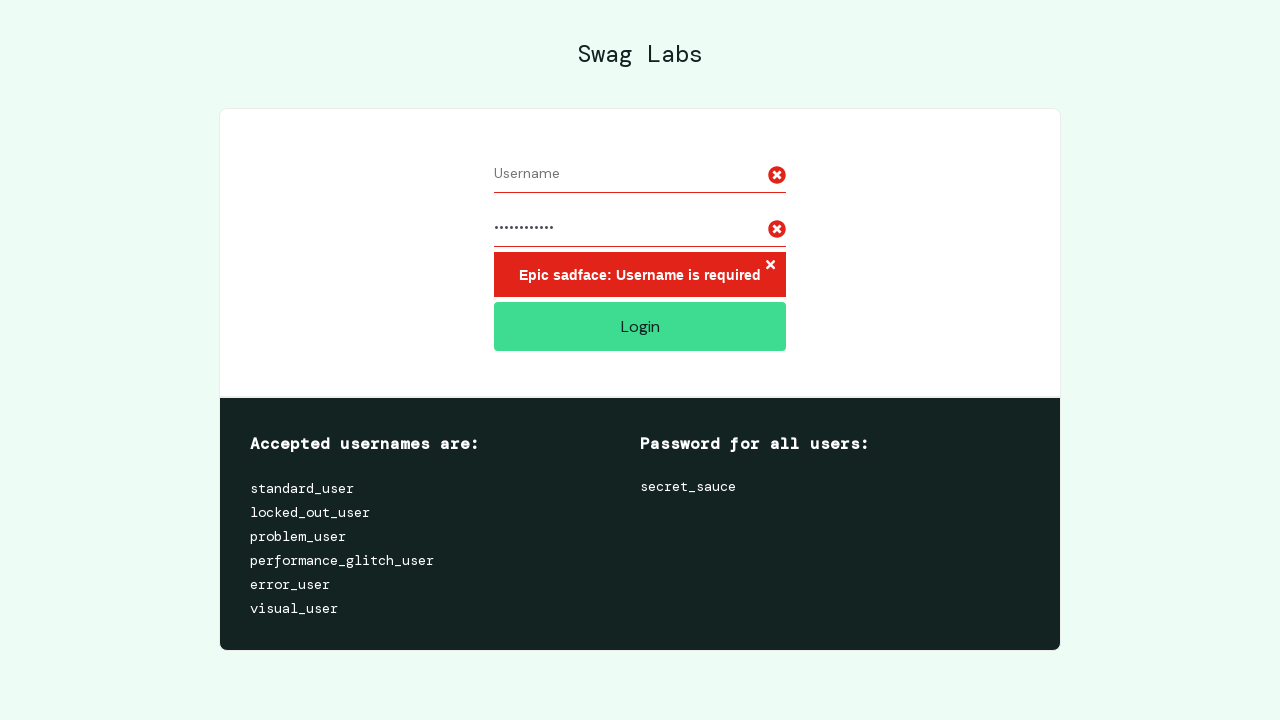

Located error message element
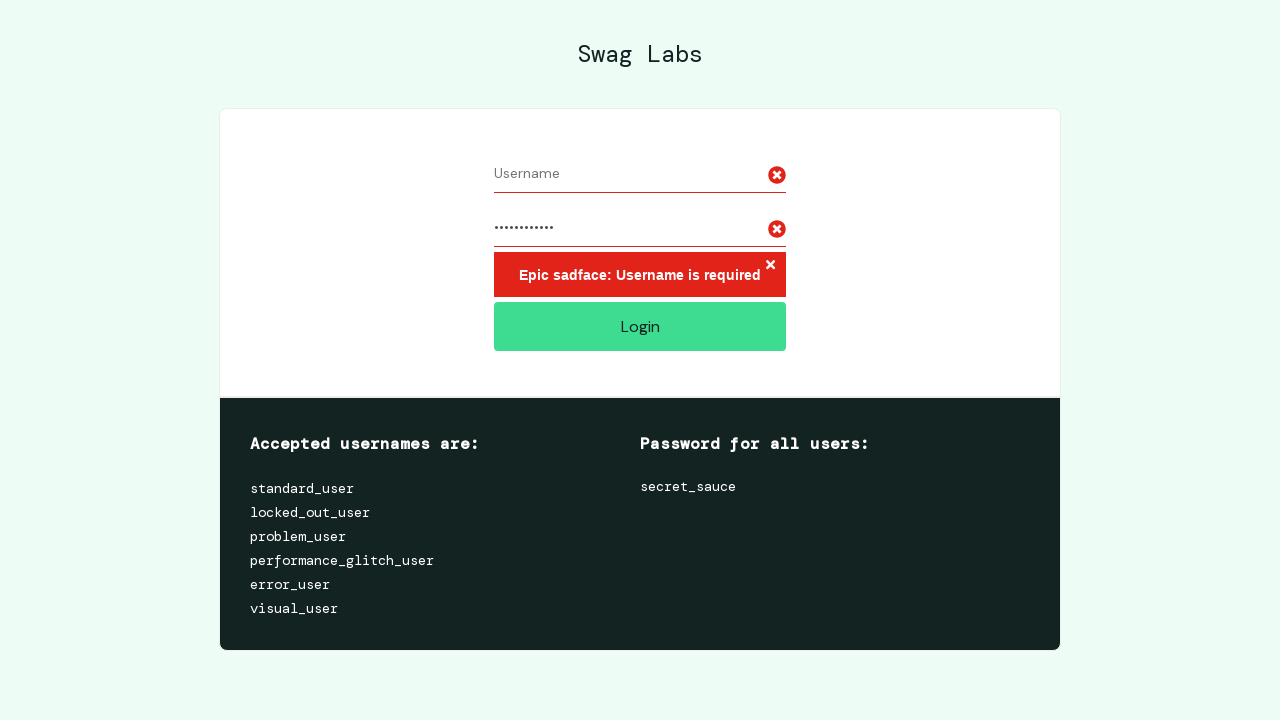

Verified error message is visible
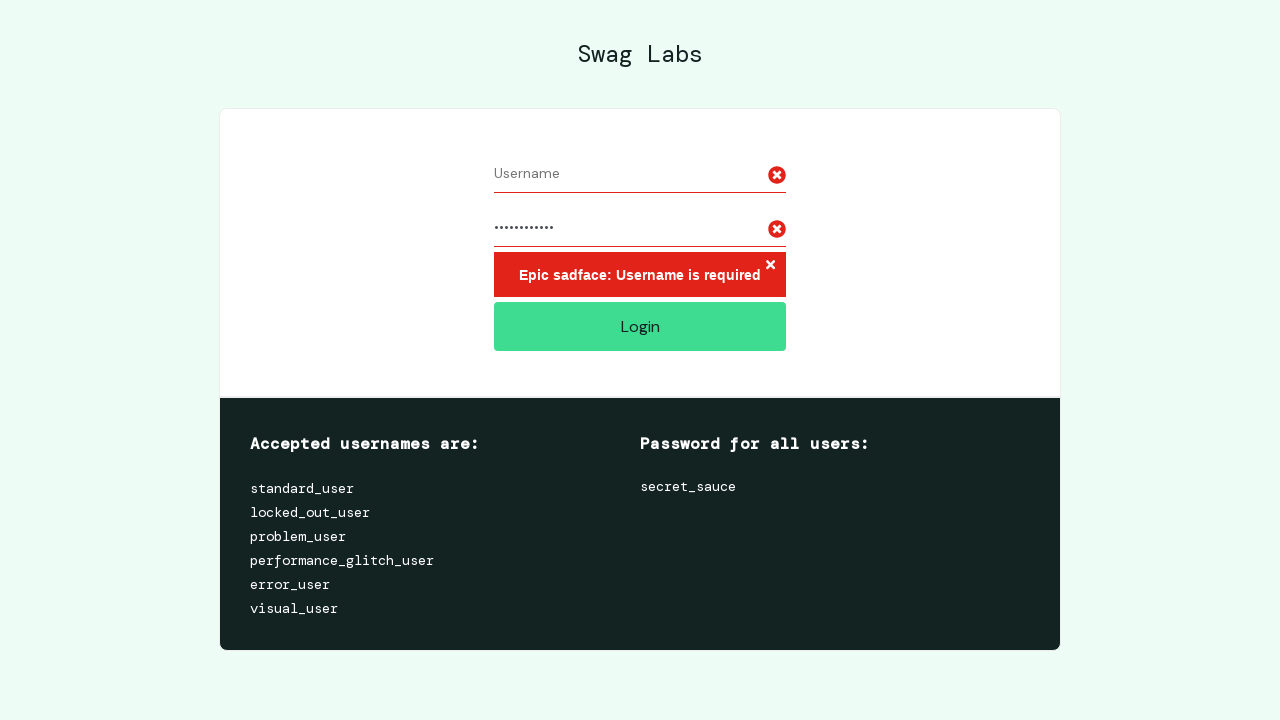

Verified error message text is 'Epic sadface: Username is required'
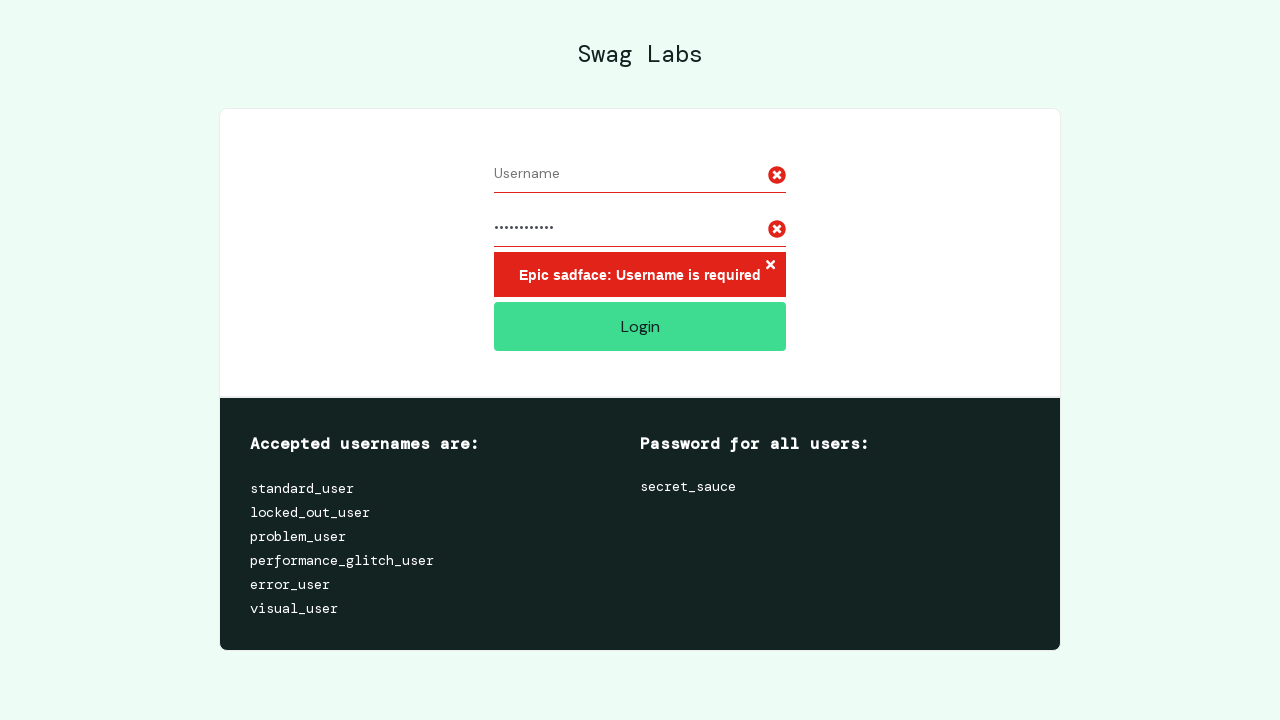

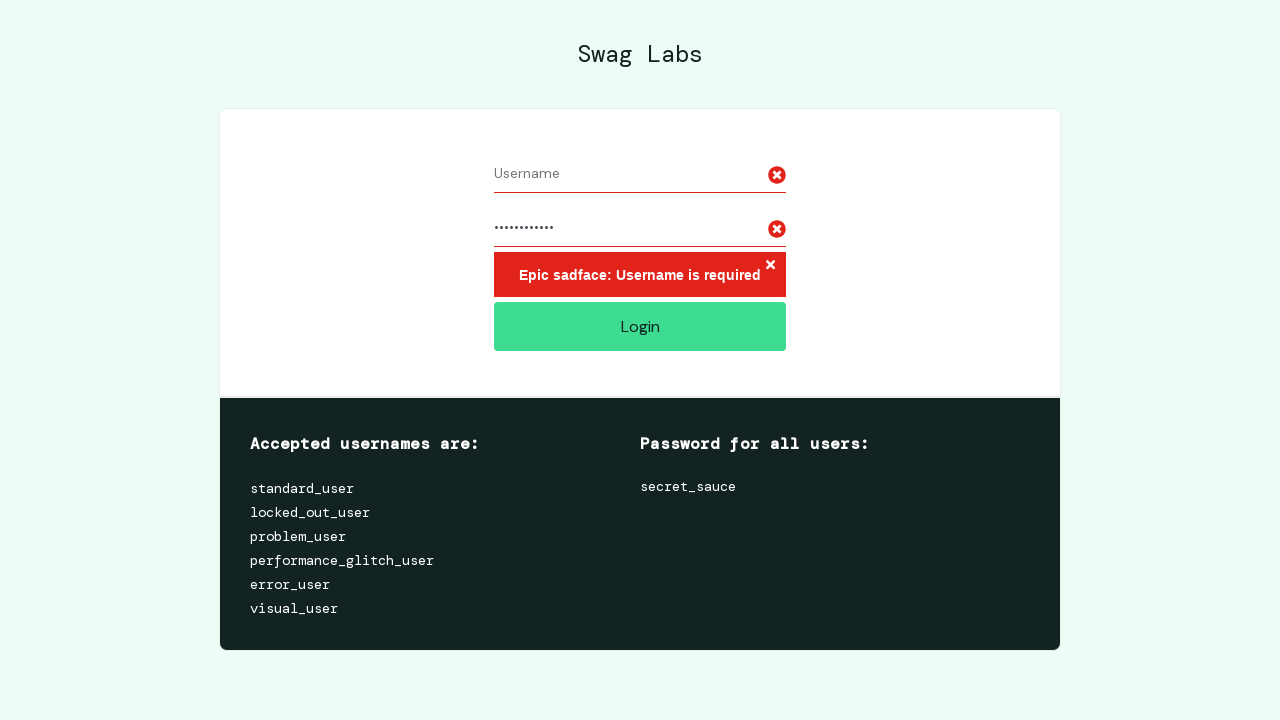